Tests JavaScript alert handling functionality by interacting with different types of alerts - simple alert, confirmation dialog, and prompt dialog

Starting URL: http://demo.automationtesting.in/Alerts.html

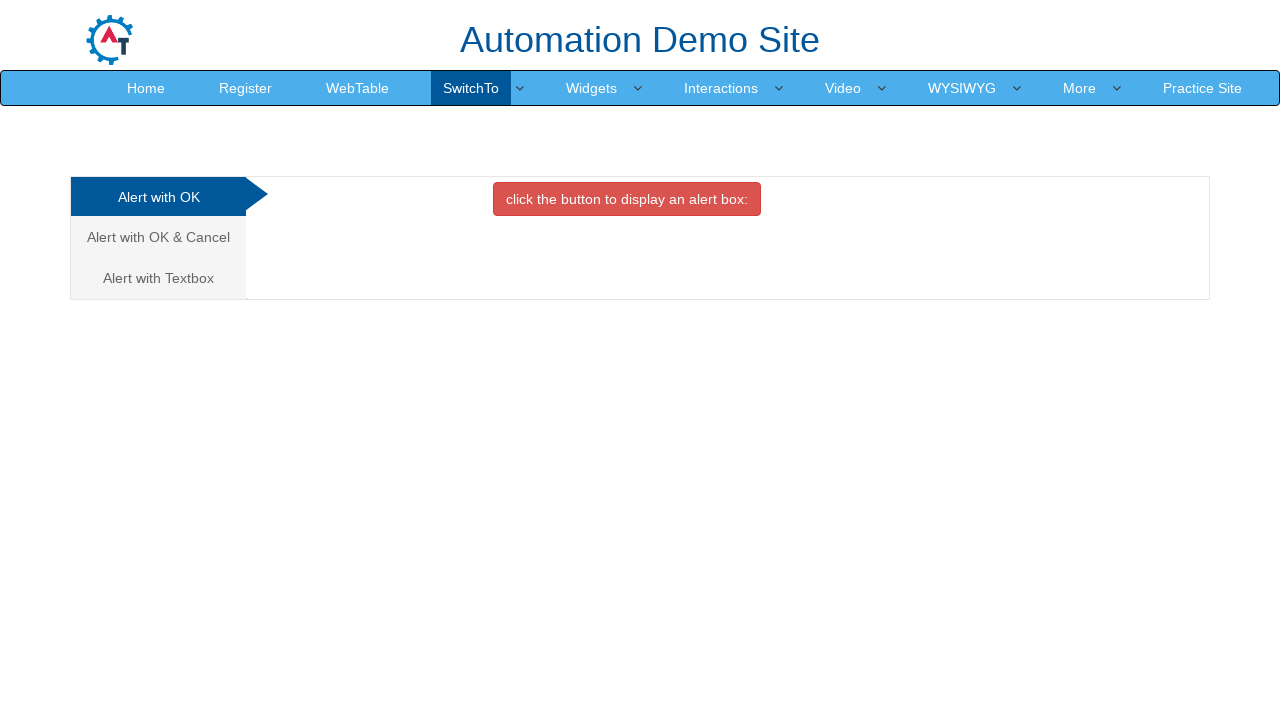

Clicked button to trigger simple alert at (627, 199) on xpath=//*[@id='OKTab']/button
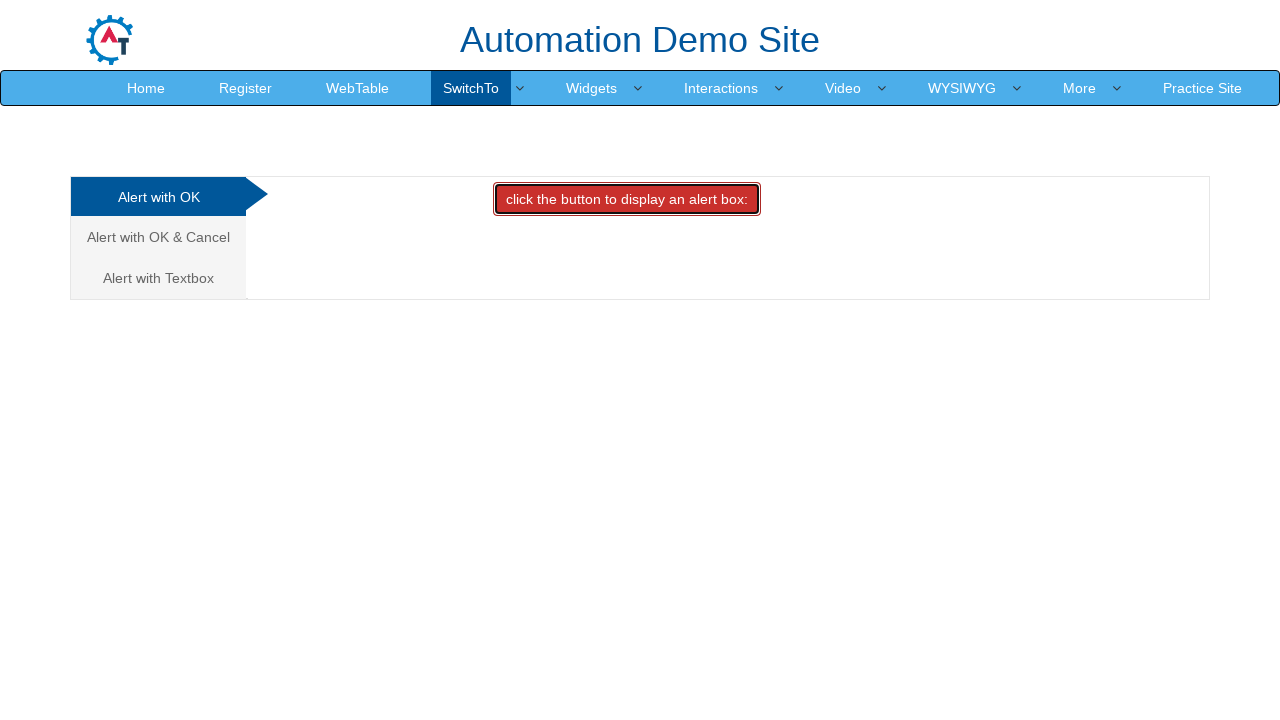

Set up dialog handler to accept simple alert
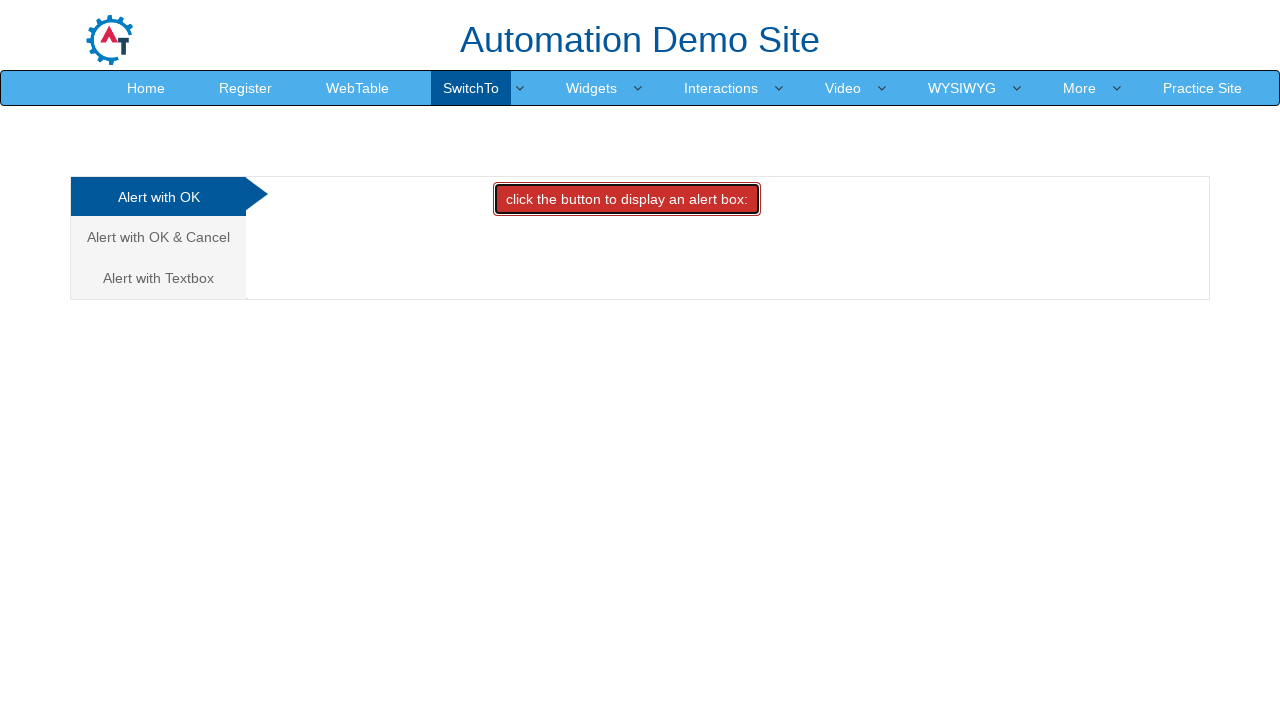

Navigated to confirmation alert tab at (158, 237) on xpath=/html/body/div[1]/div/div/div/div[1]/ul/li[2]/a
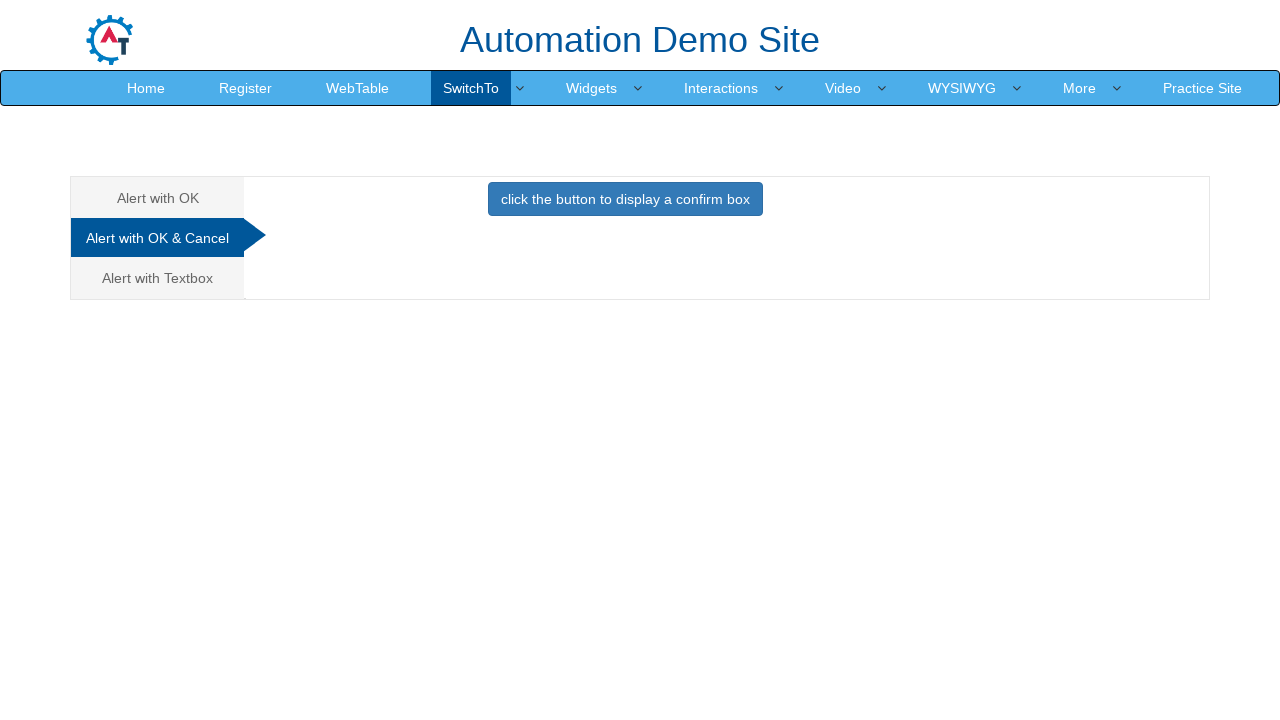

Clicked button to trigger confirmation alert at (625, 199) on xpath=//*[@id='CancelTab']/button
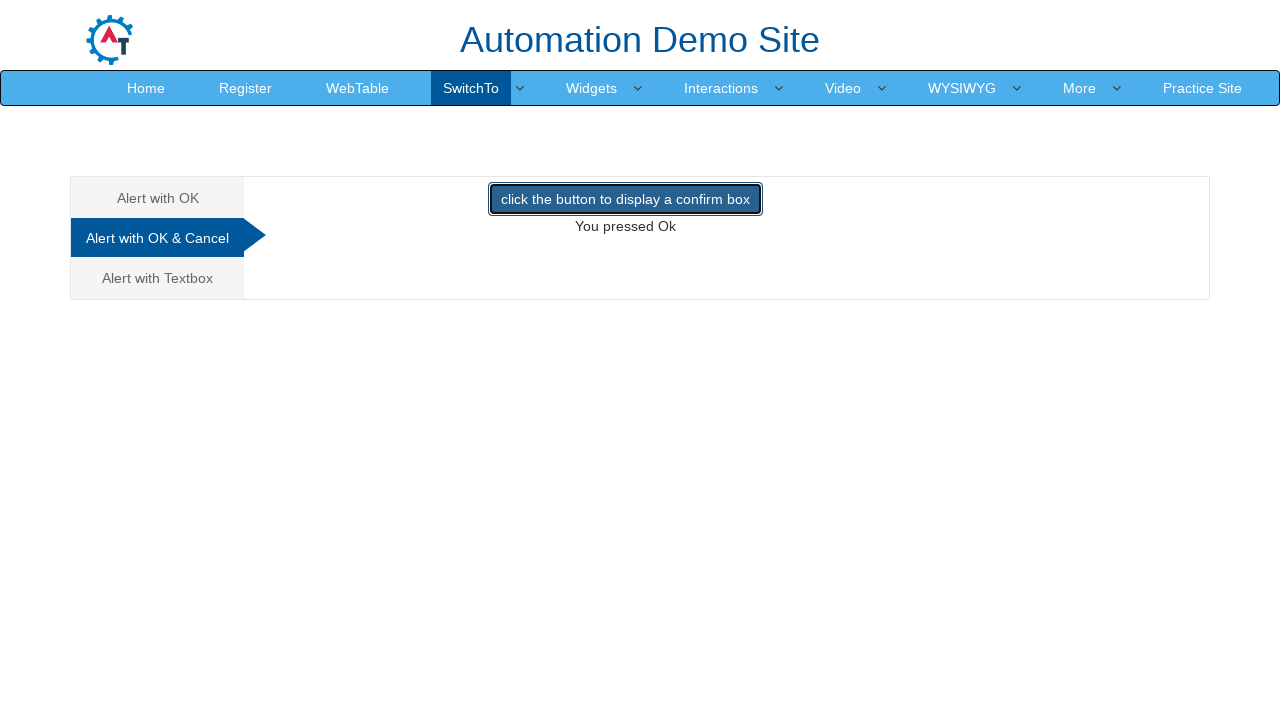

Set up dialog handler to dismiss confirmation alert
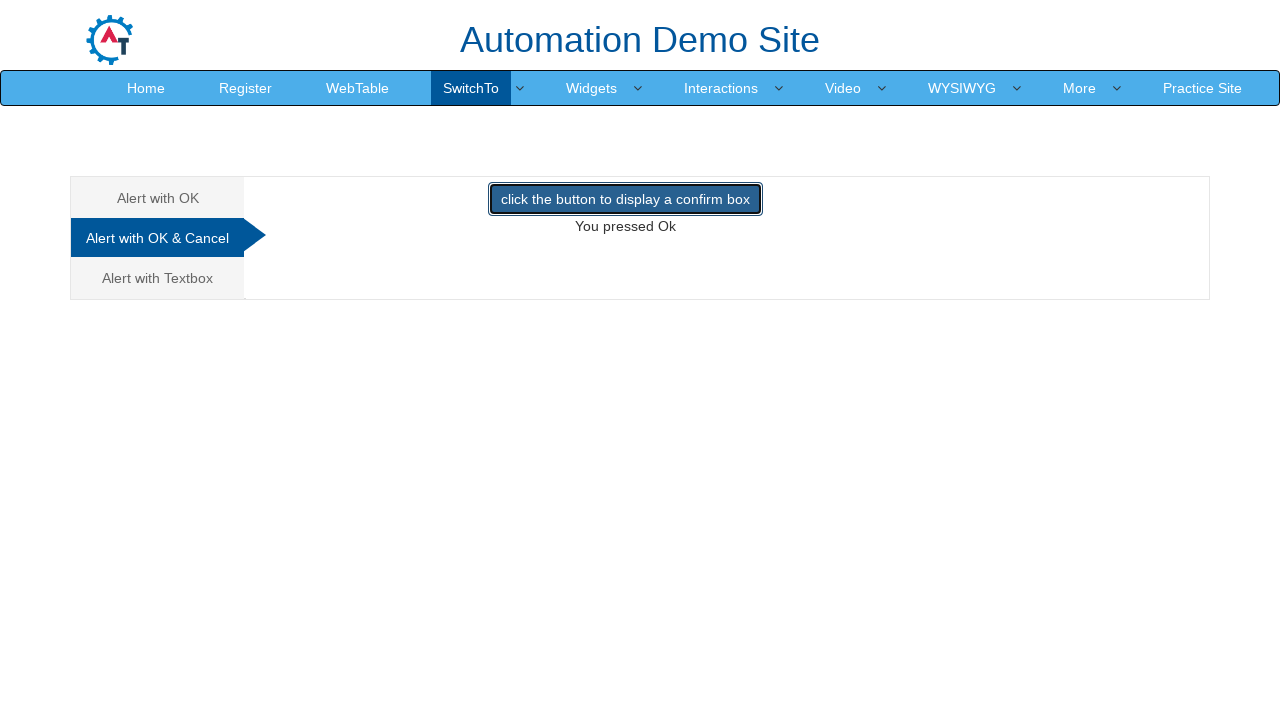

Navigated to prompt alert tab at (158, 278) on xpath=/html/body/div[1]/div/div/div/div[1]/ul/li[3]/a
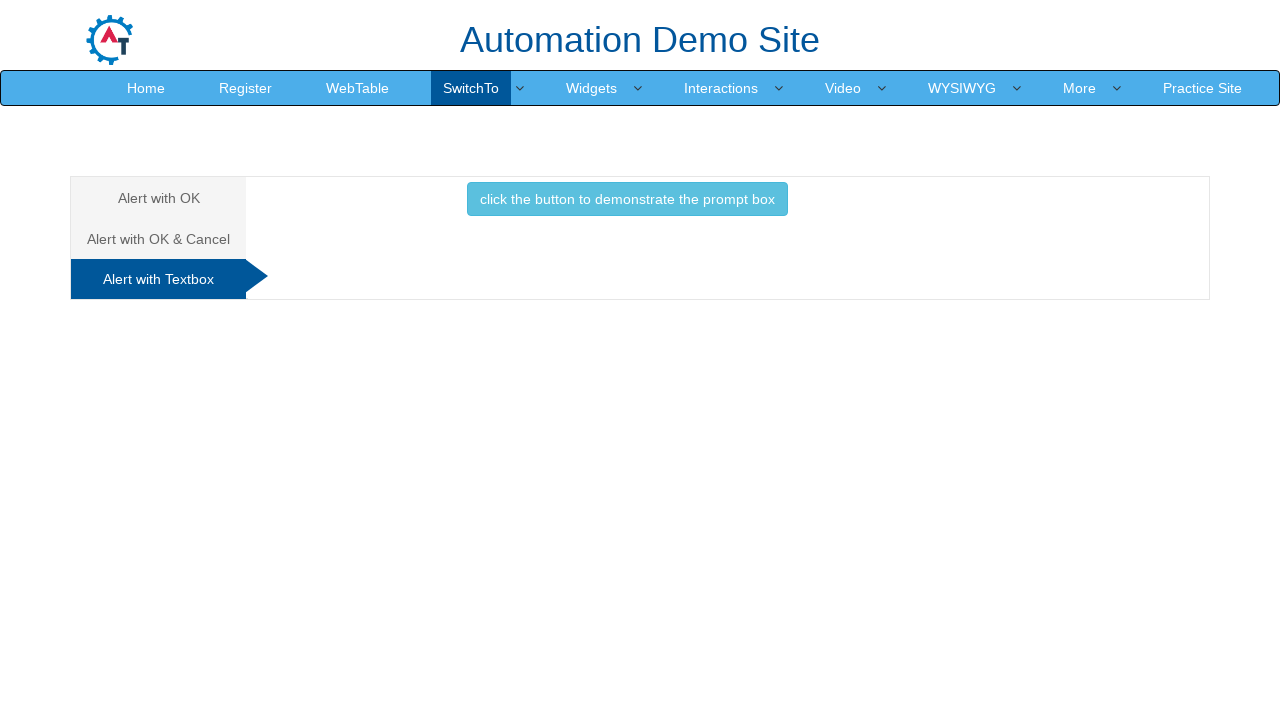

Clicked button to trigger prompt alert at (627, 199) on xpath=//*[@id='Textbox']/button
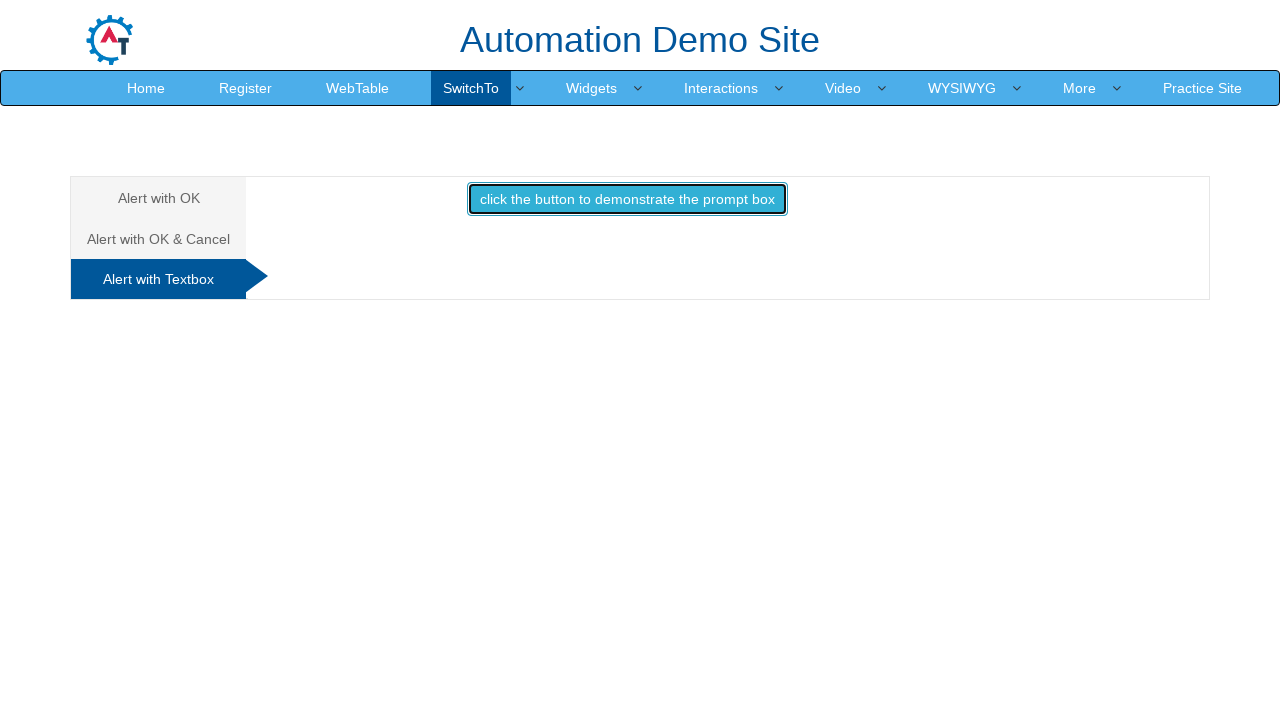

Set up dialog handler to accept prompt alert with text 'Testing'
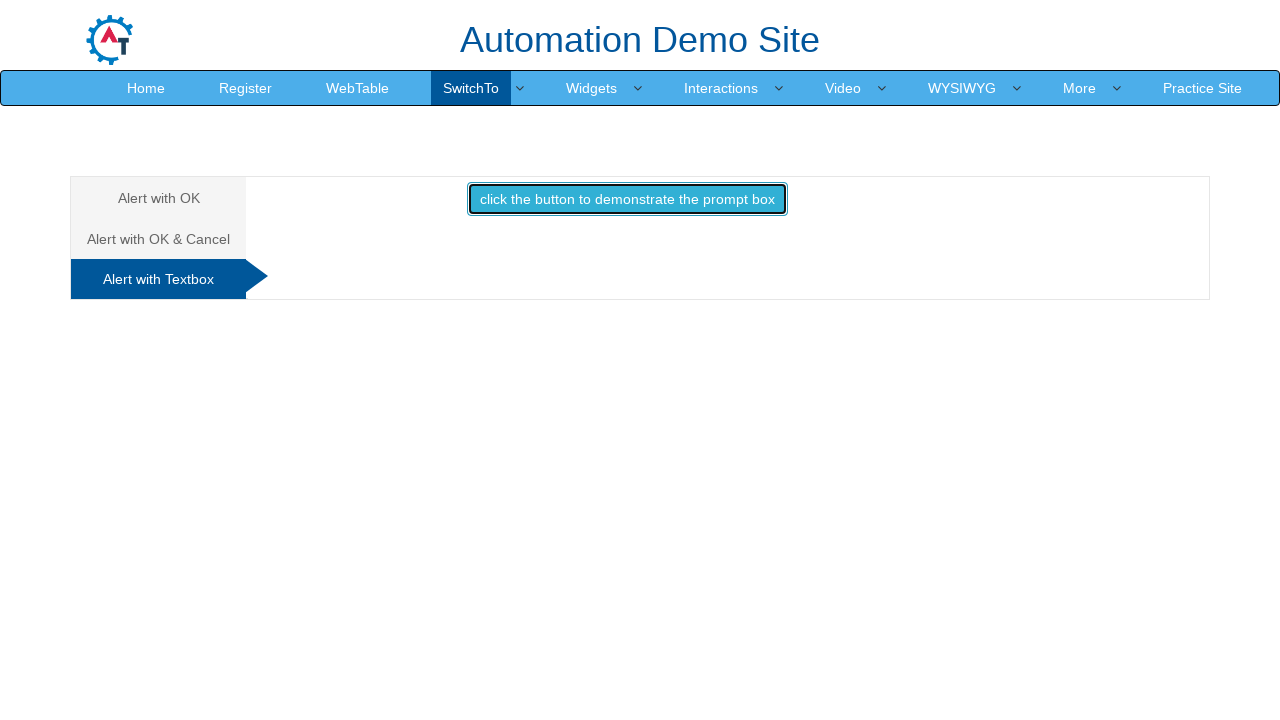

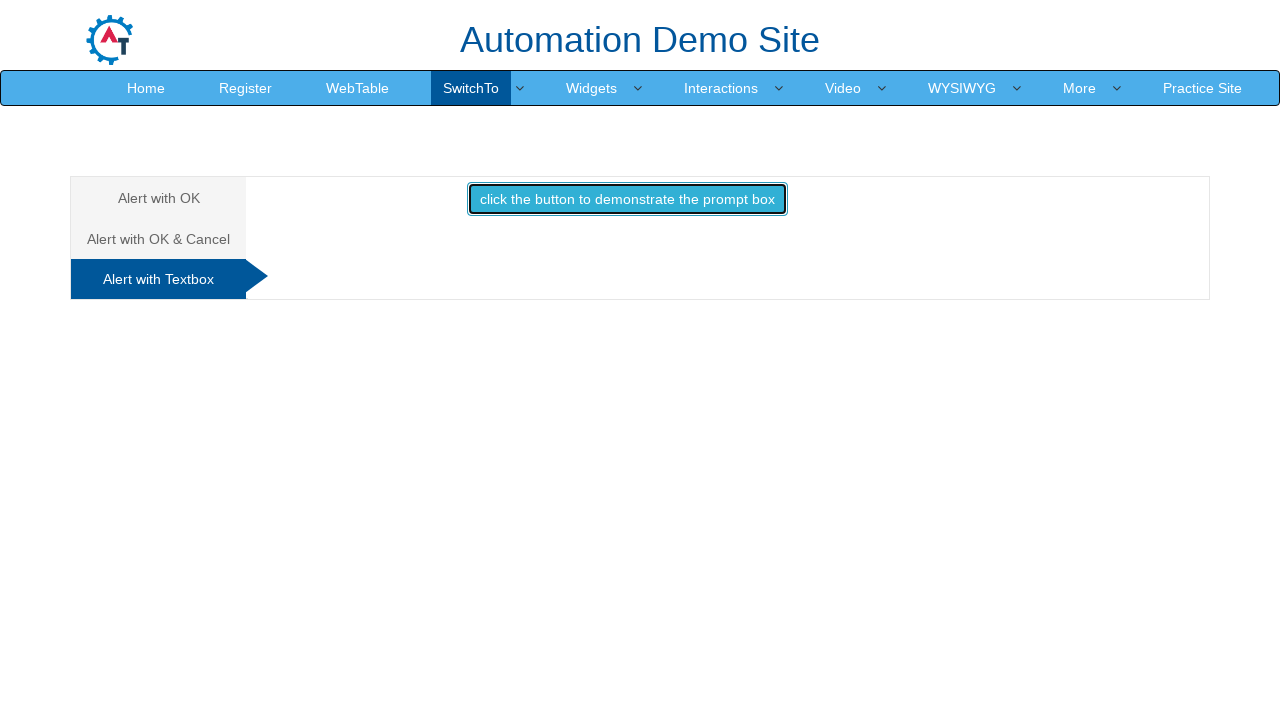